Opens the state dropdown and selects the first state option

Starting URL: https://demoqa.com/automation-practice-form

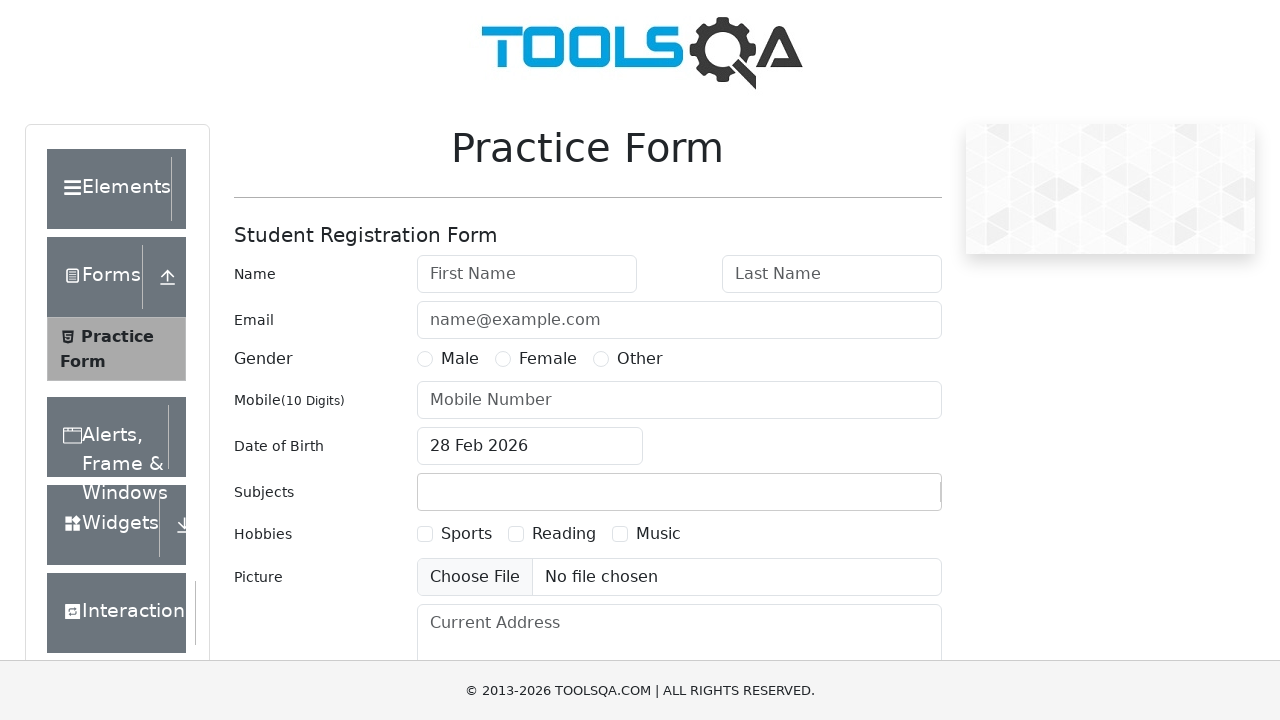

Clicked on state dropdown to open options at (527, 437) on #state
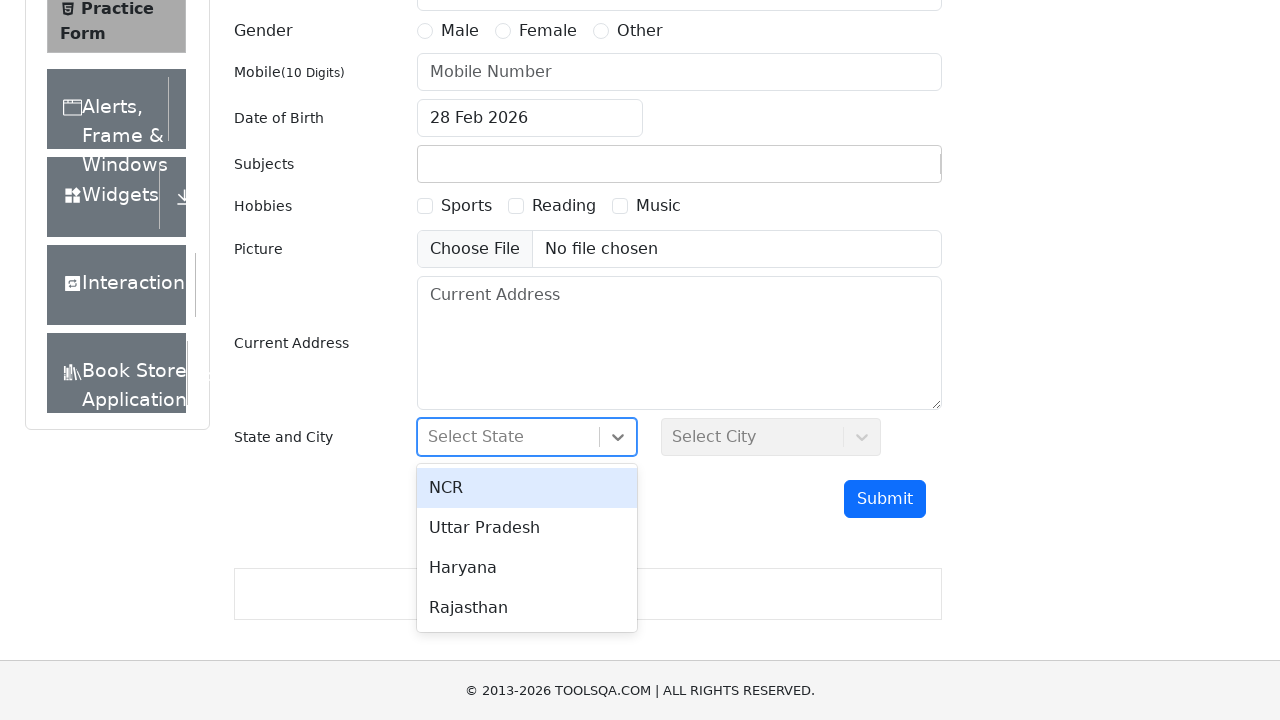

Selected first state option from dropdown at (527, 488) on #react-select-3-option-0
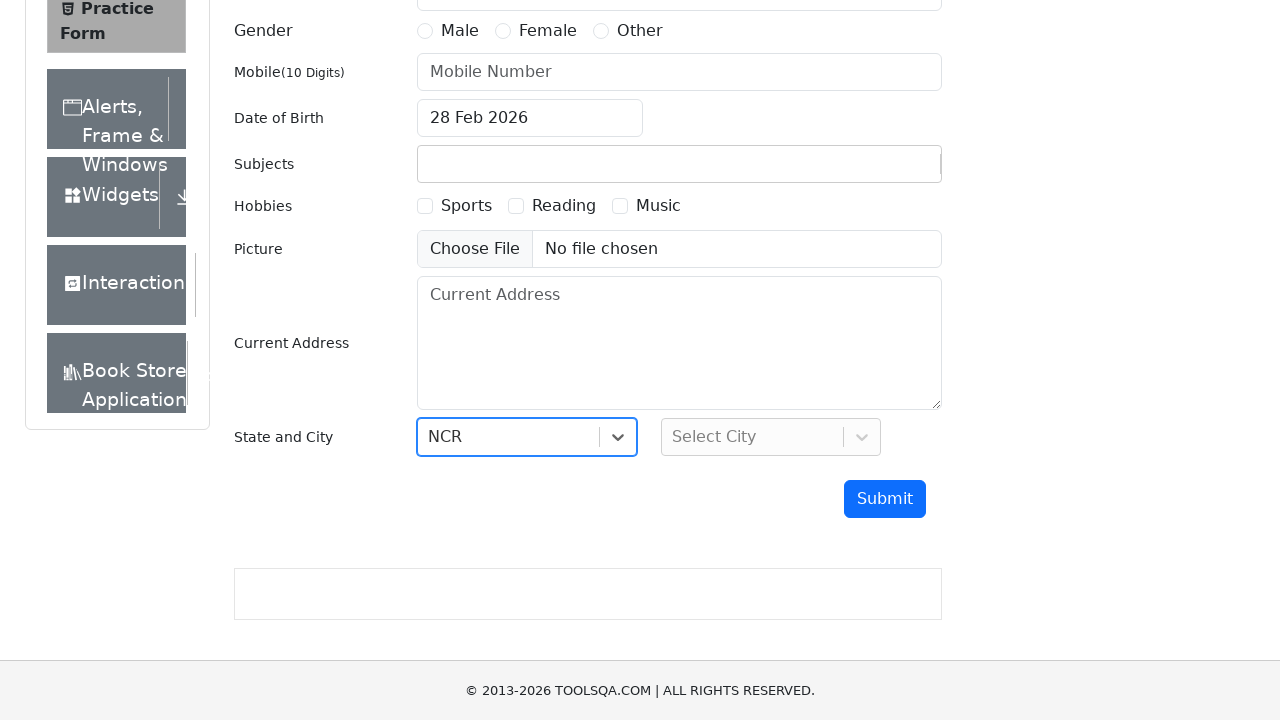

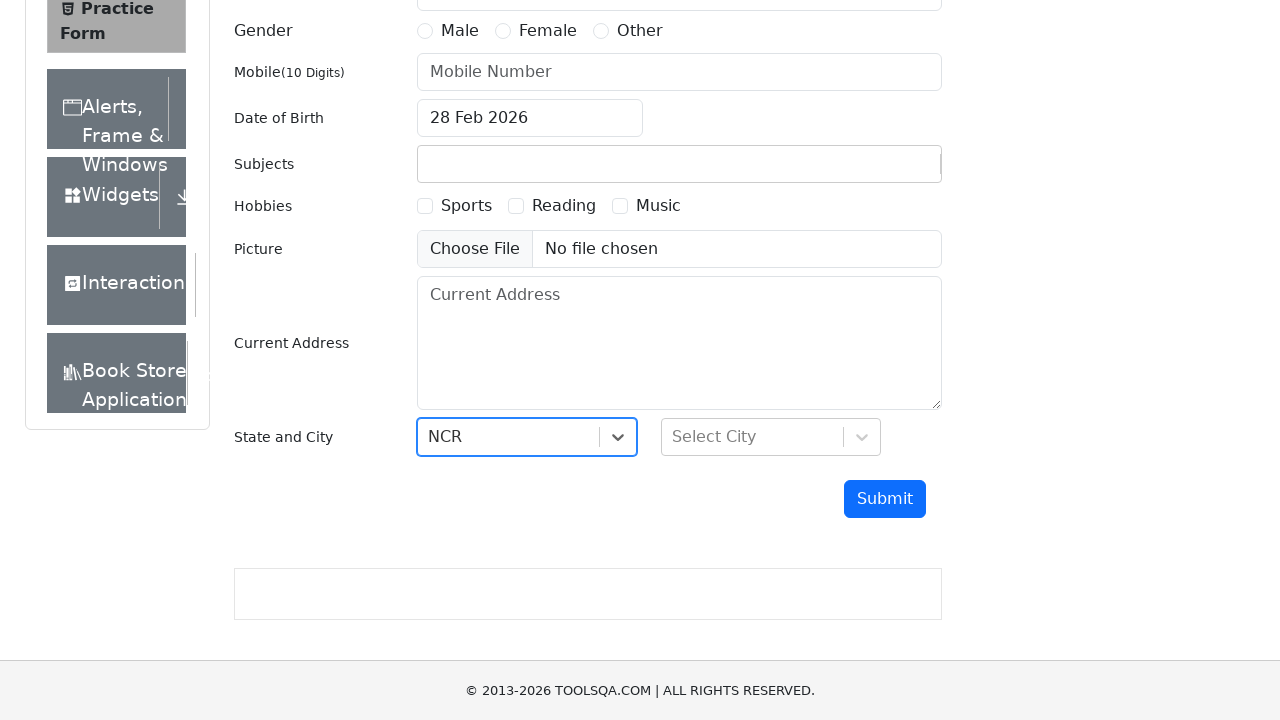